Tests password generation with special characters in both master and site fields

Starting URL: http://angel.net/~nic/passwd.current.html

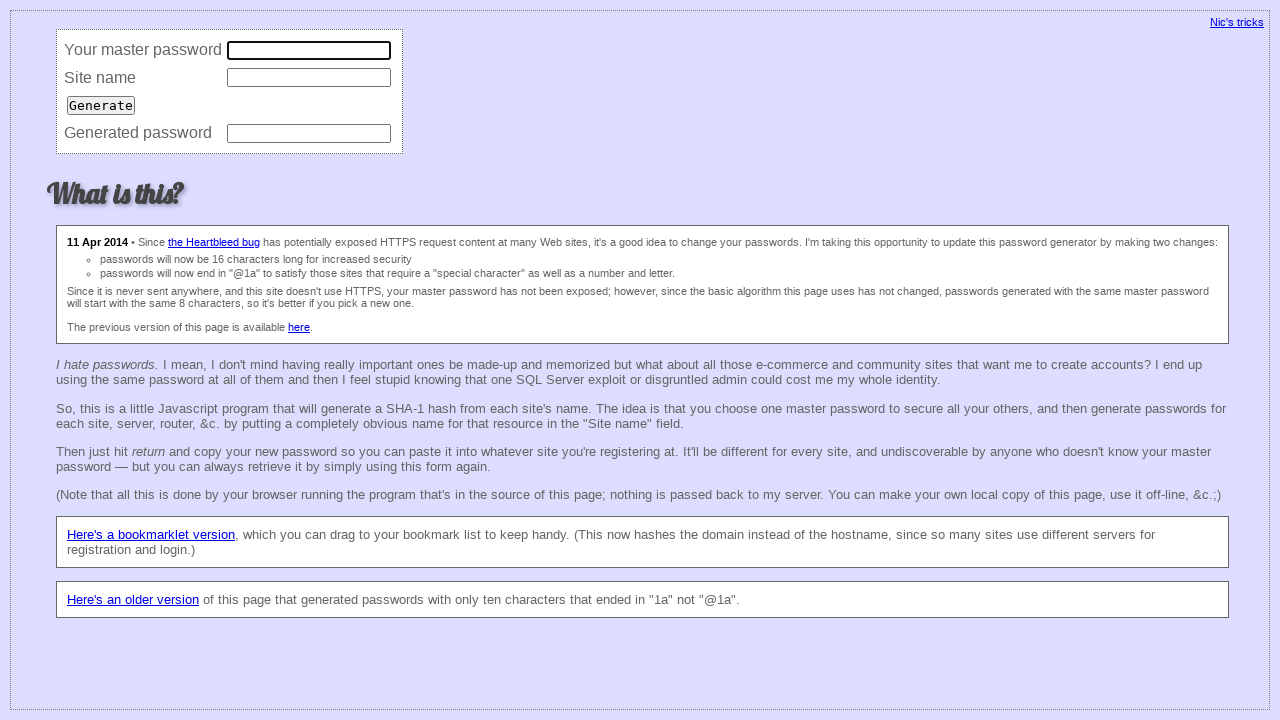

Filled master password field with special characters on input[name='master']
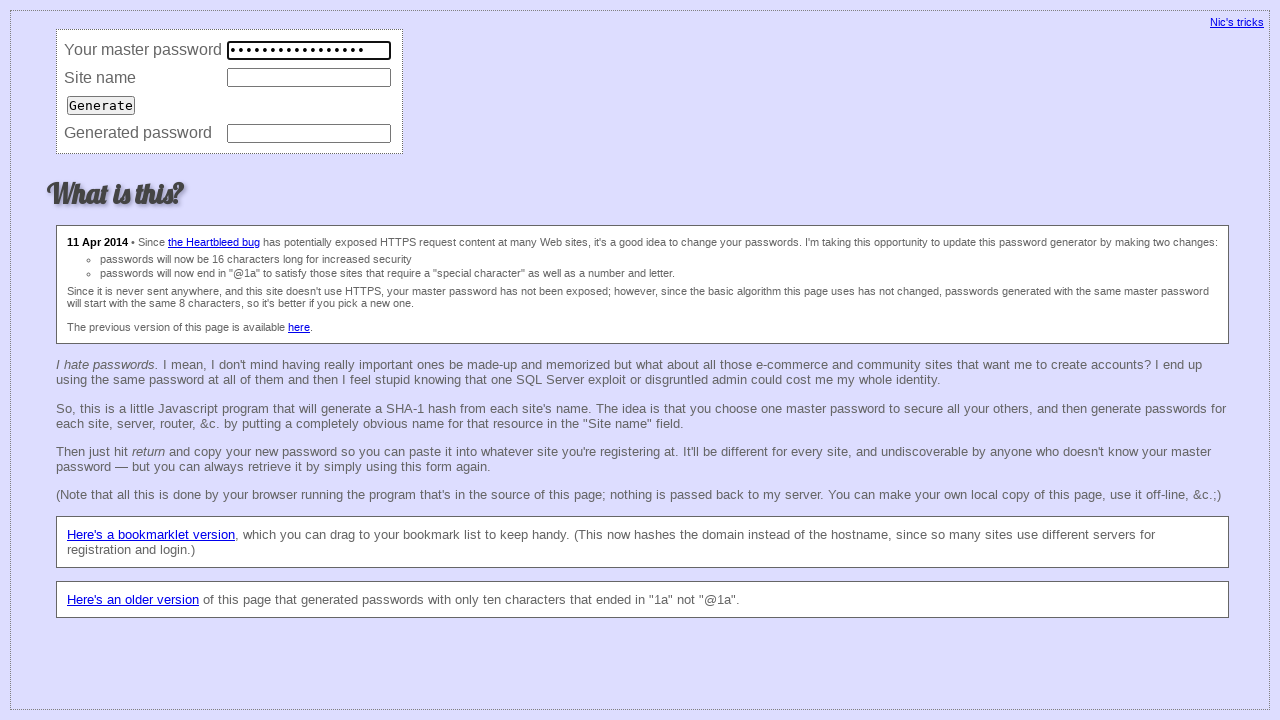

Pressed Enter on master password field on input[name='master']
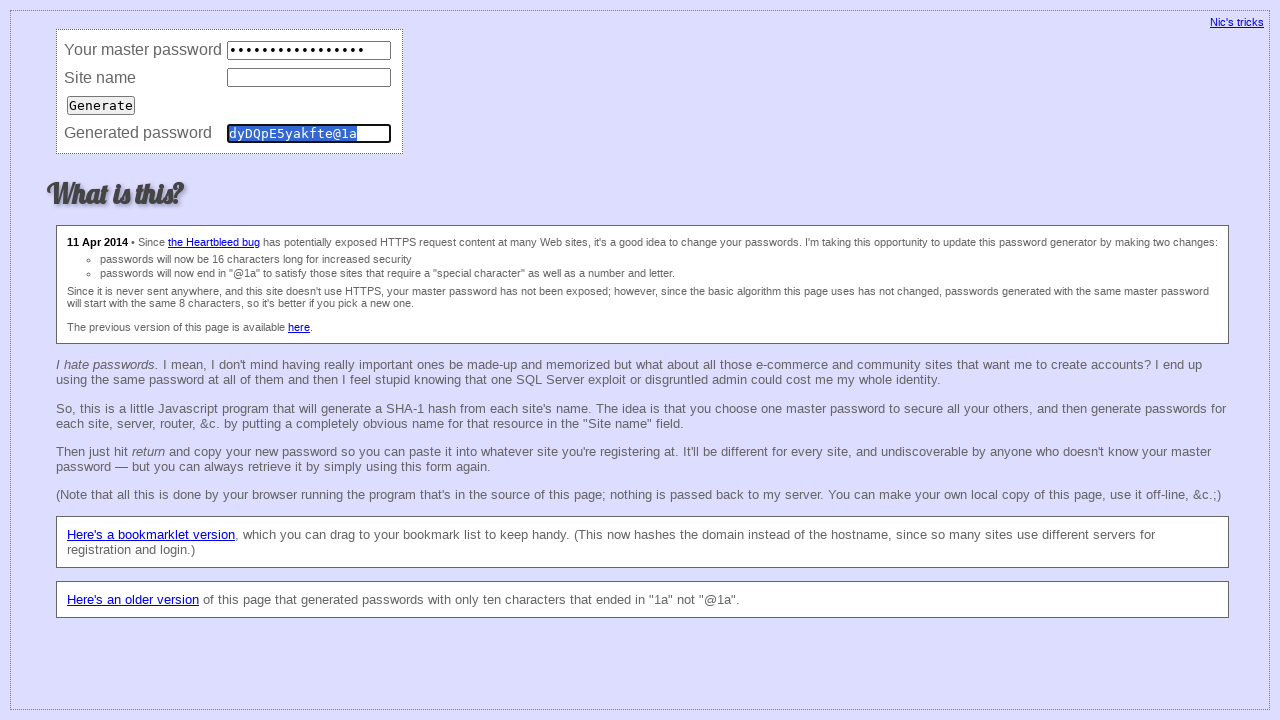

Filled site field with special characters on input[name='site']
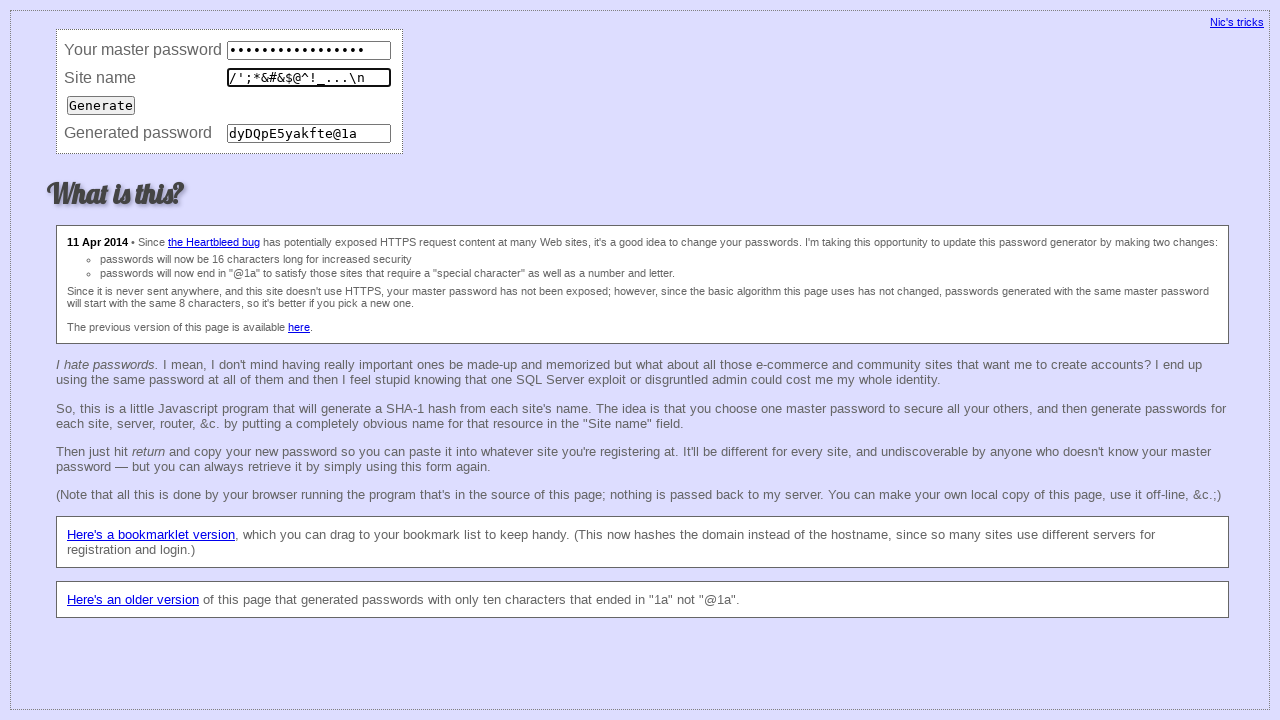

Pressed Enter on site field on input[name='site']
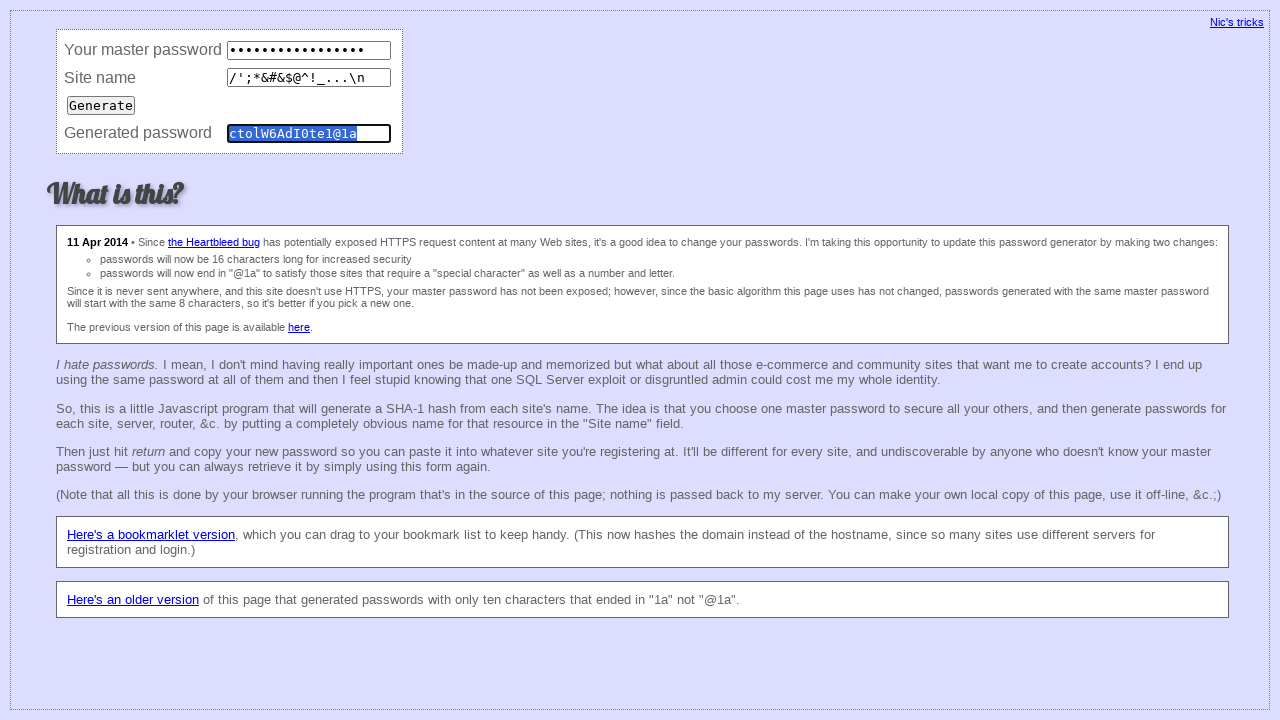

Verified generated password matches expected value 'ctolW6AdI0te1@1a'
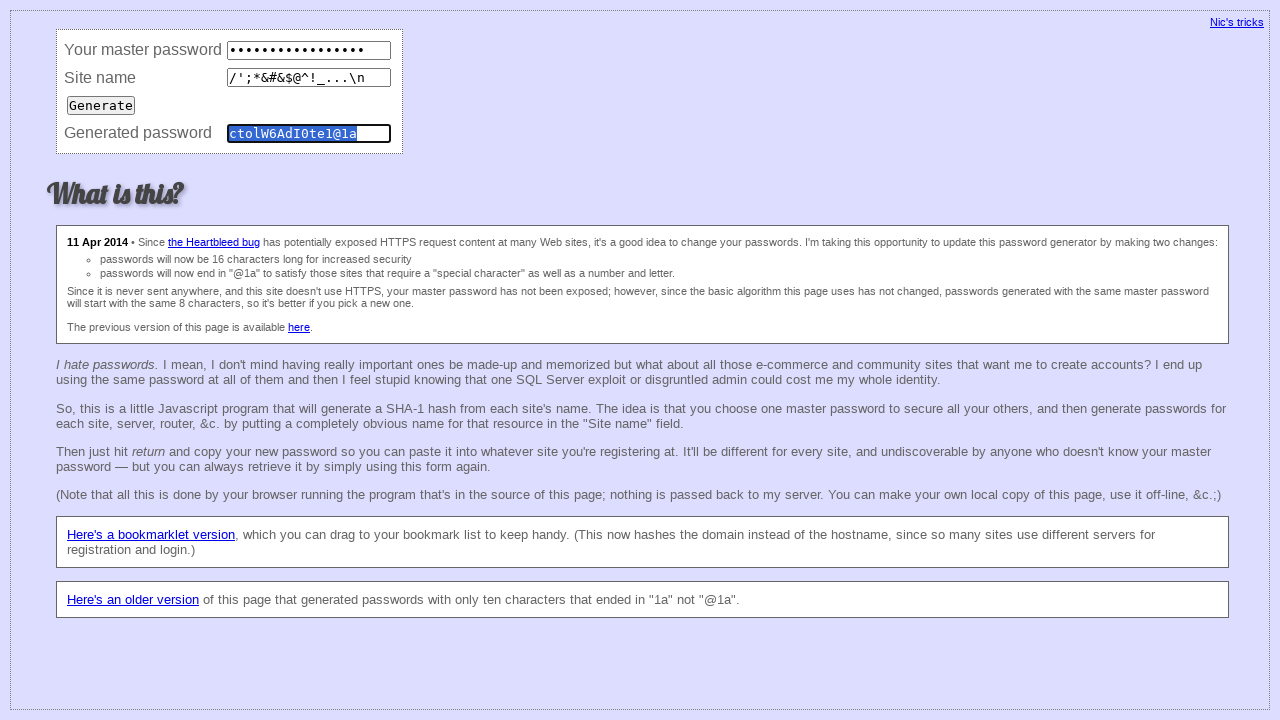

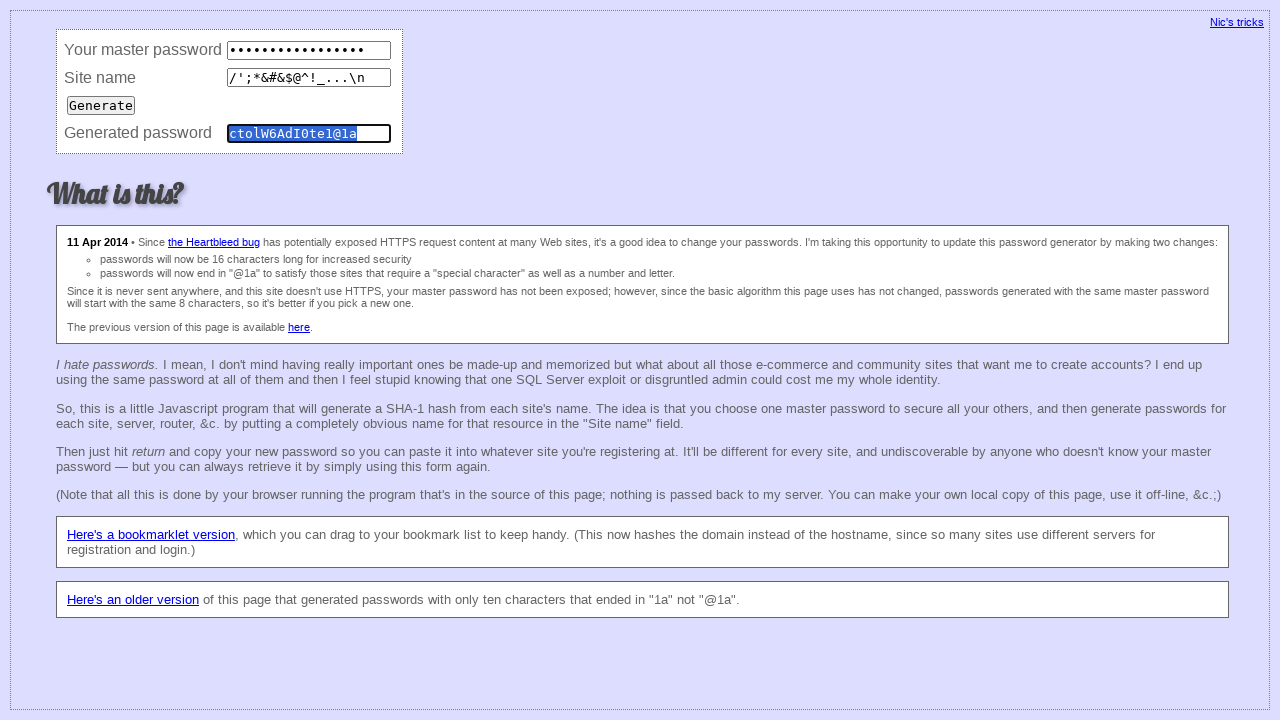